Tests explicit wait functionality by clicking a button that starts a timer, then waiting for a specific element with text "QTP" to become visible on the page.

Starting URL: http://seleniumpractise.blogspot.in/2016/08/how-to-use-explicit-wait-in-selenium.html

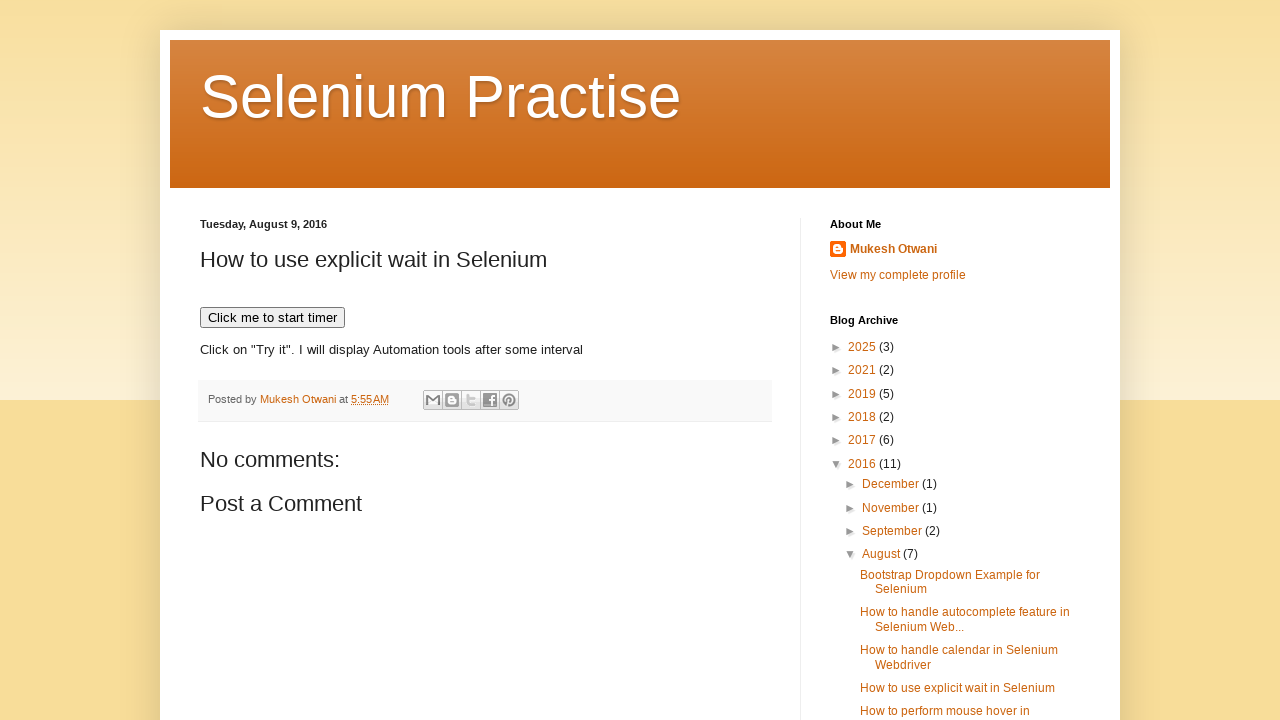

Clicked button to start timer at (272, 318) on xpath=//button[text()='Click me to start timer']
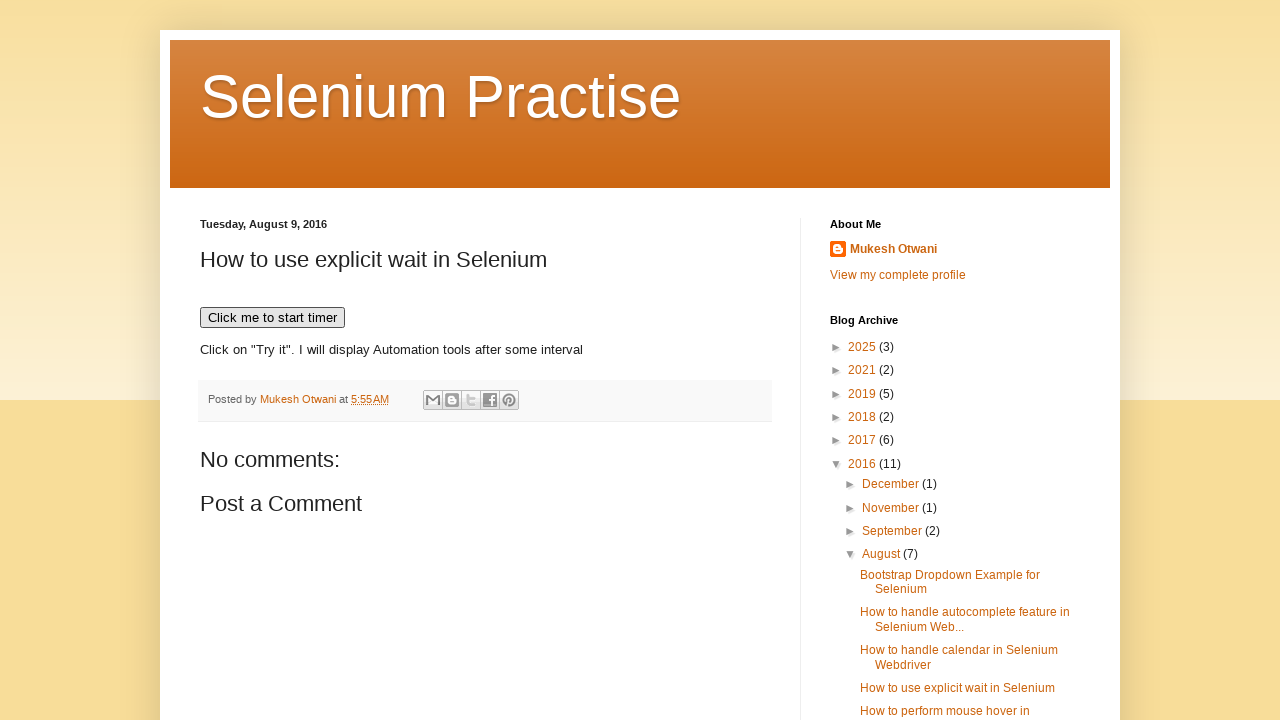

Waited for element with text 'QTP' to become visible
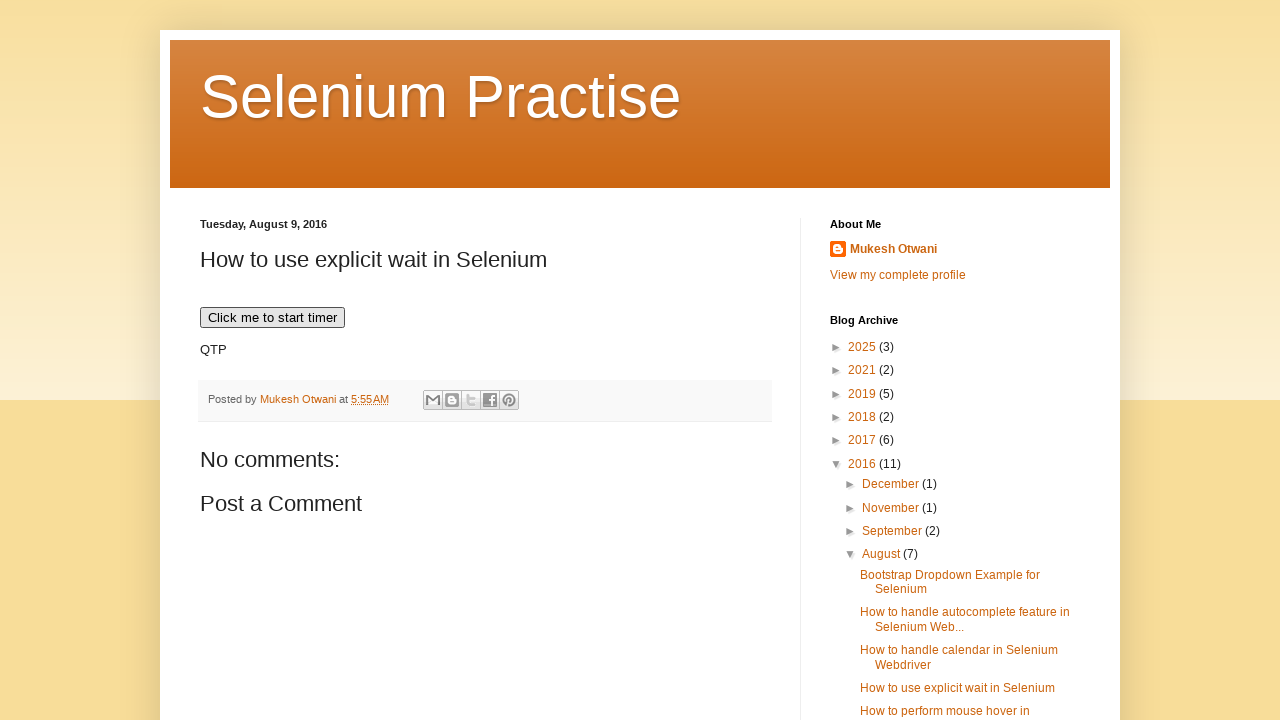

Verified element with text 'QTP' is visible
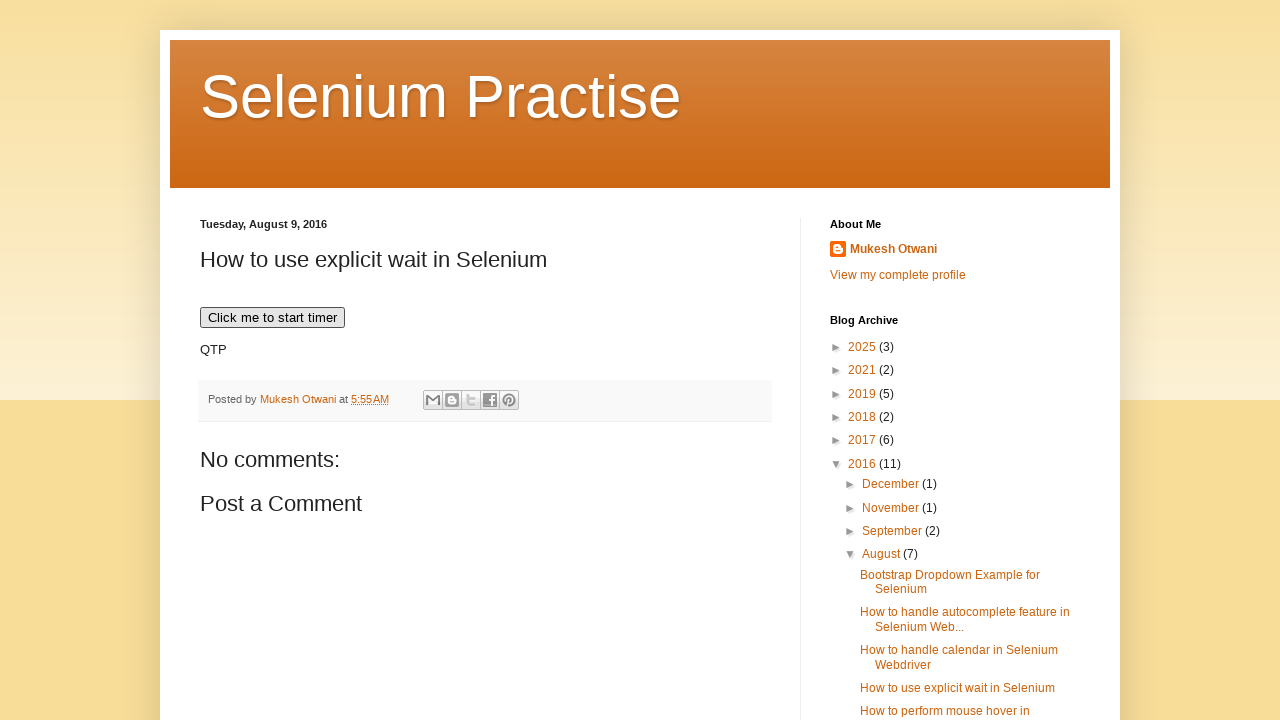

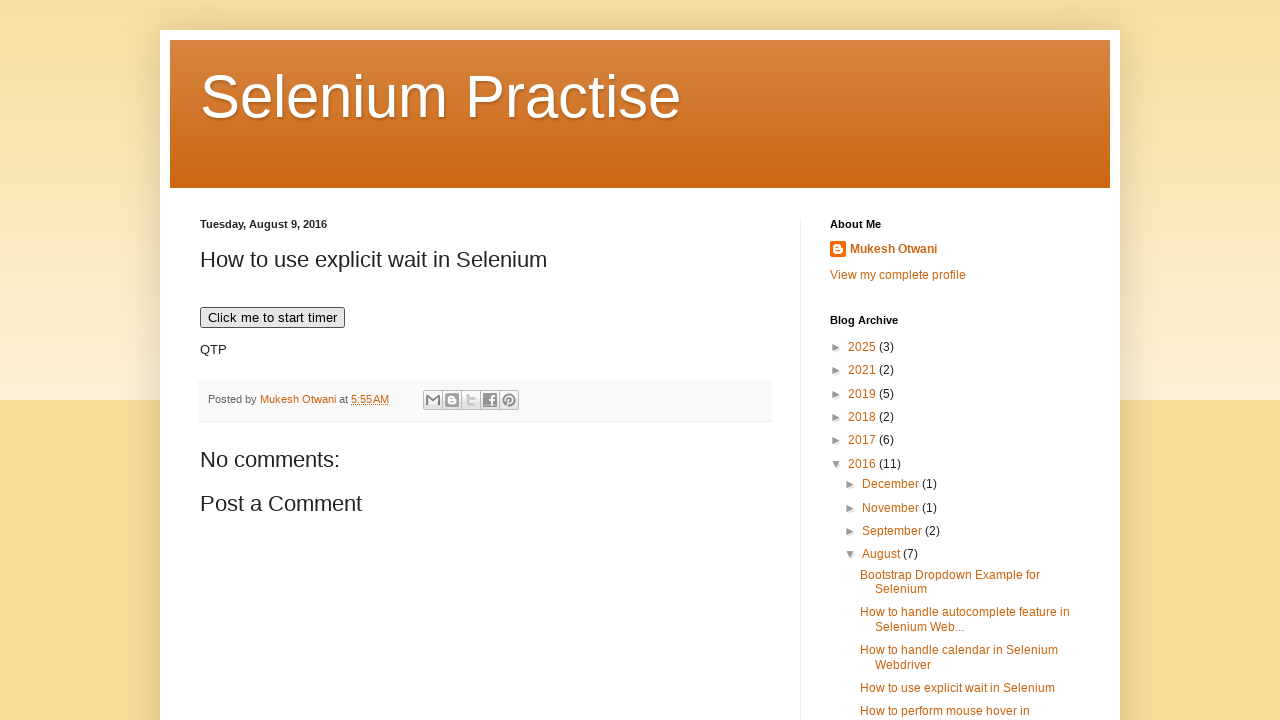